Tests toggling all items to completed and then uncompleted

Starting URL: https://demo.playwright.dev/todomvc

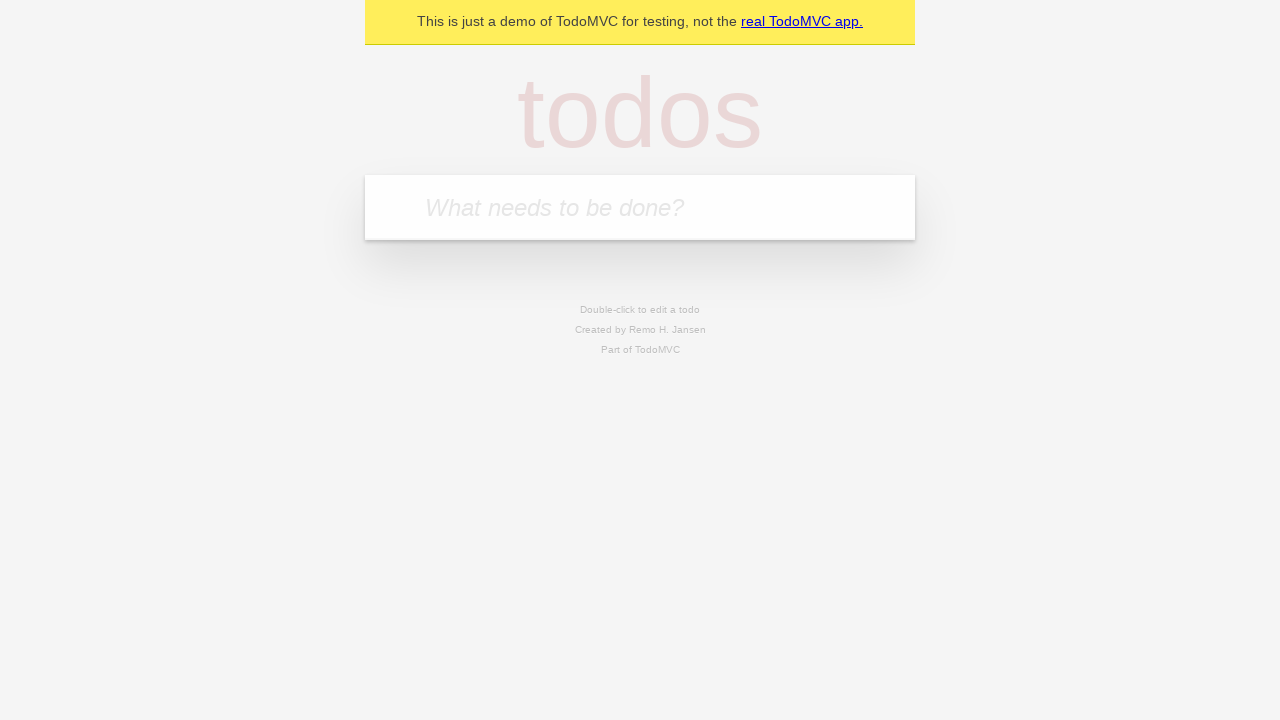

Filled todo input with 'buy some cheese' on internal:attr=[placeholder="What needs to be done?"i]
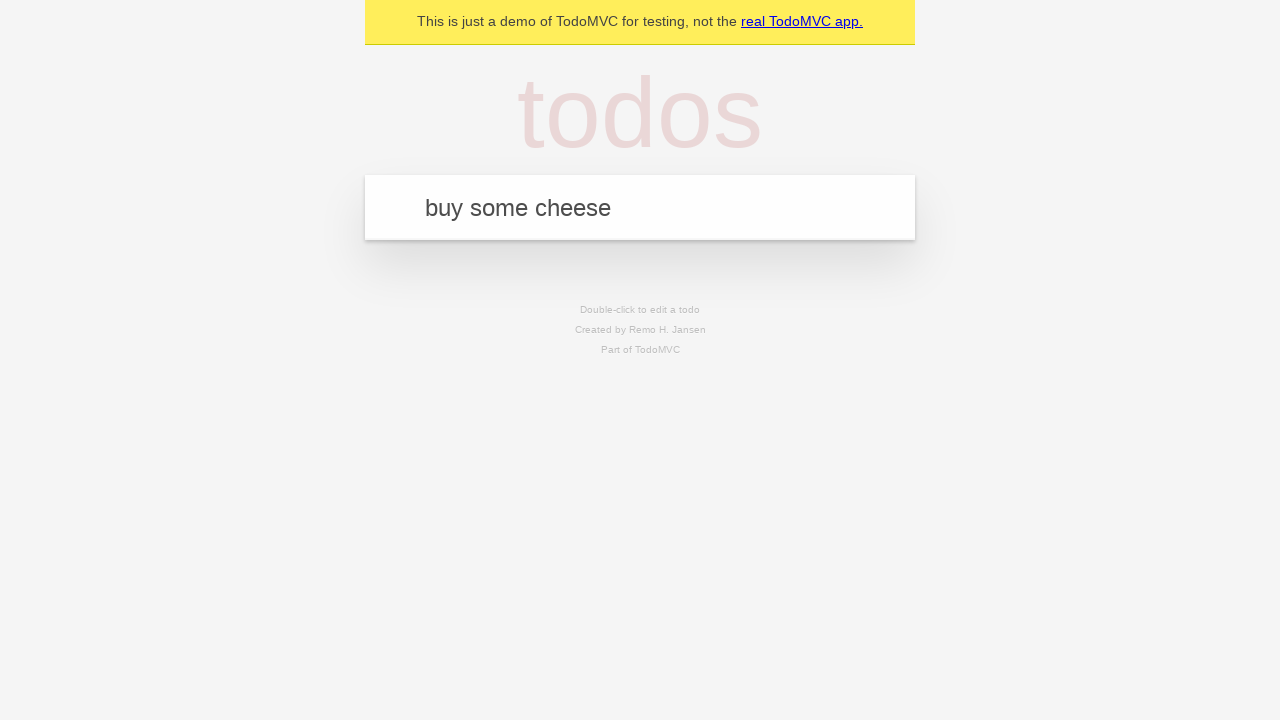

Pressed Enter to add first todo item on internal:attr=[placeholder="What needs to be done?"i]
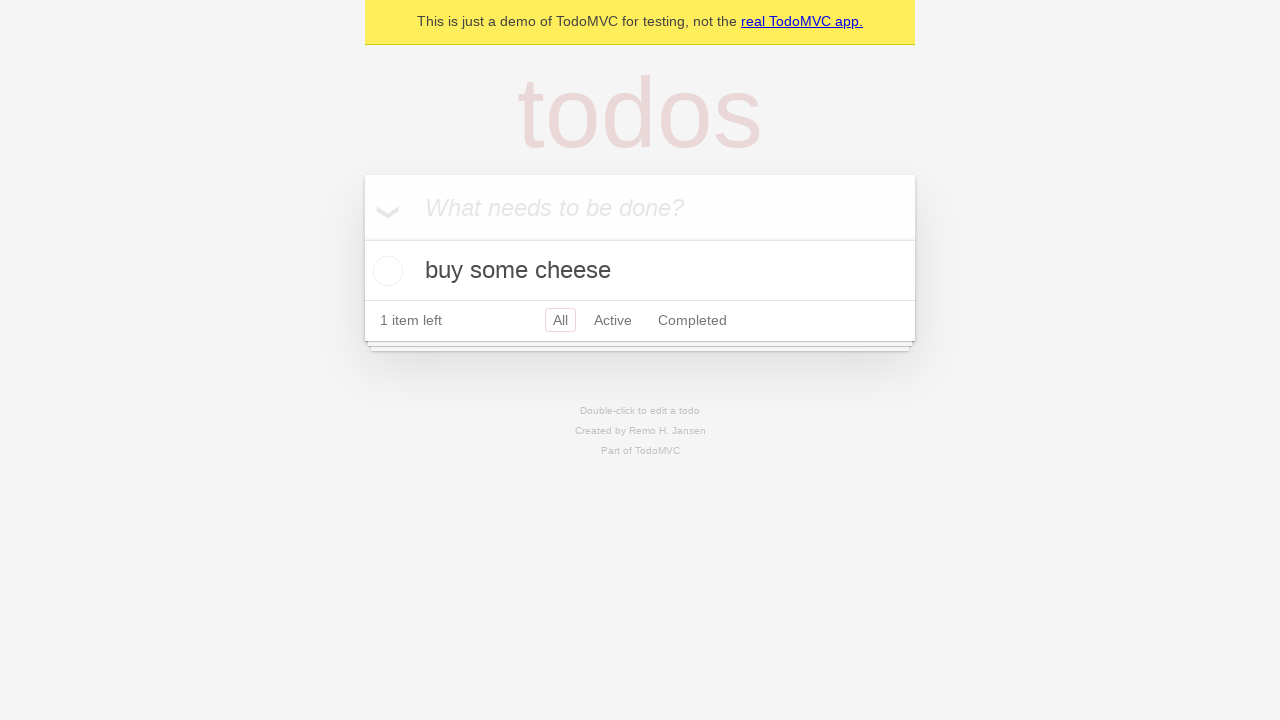

Filled todo input with 'feed the cat' on internal:attr=[placeholder="What needs to be done?"i]
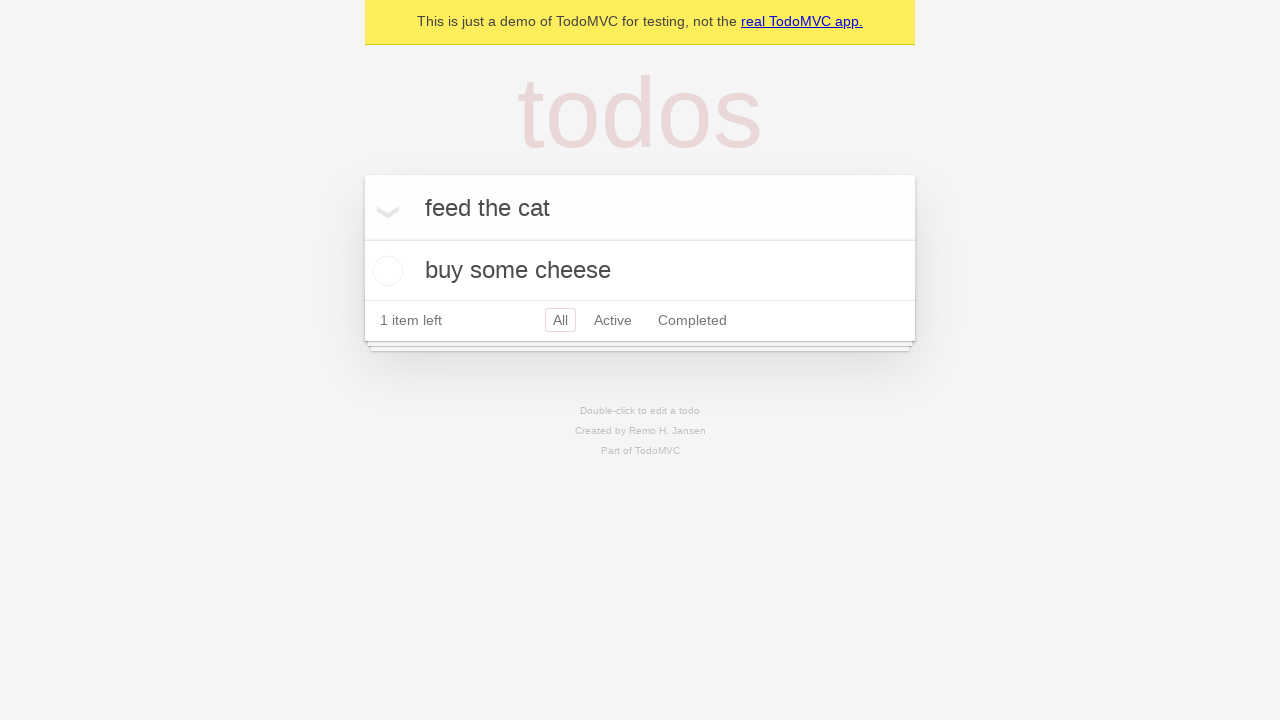

Pressed Enter to add second todo item on internal:attr=[placeholder="What needs to be done?"i]
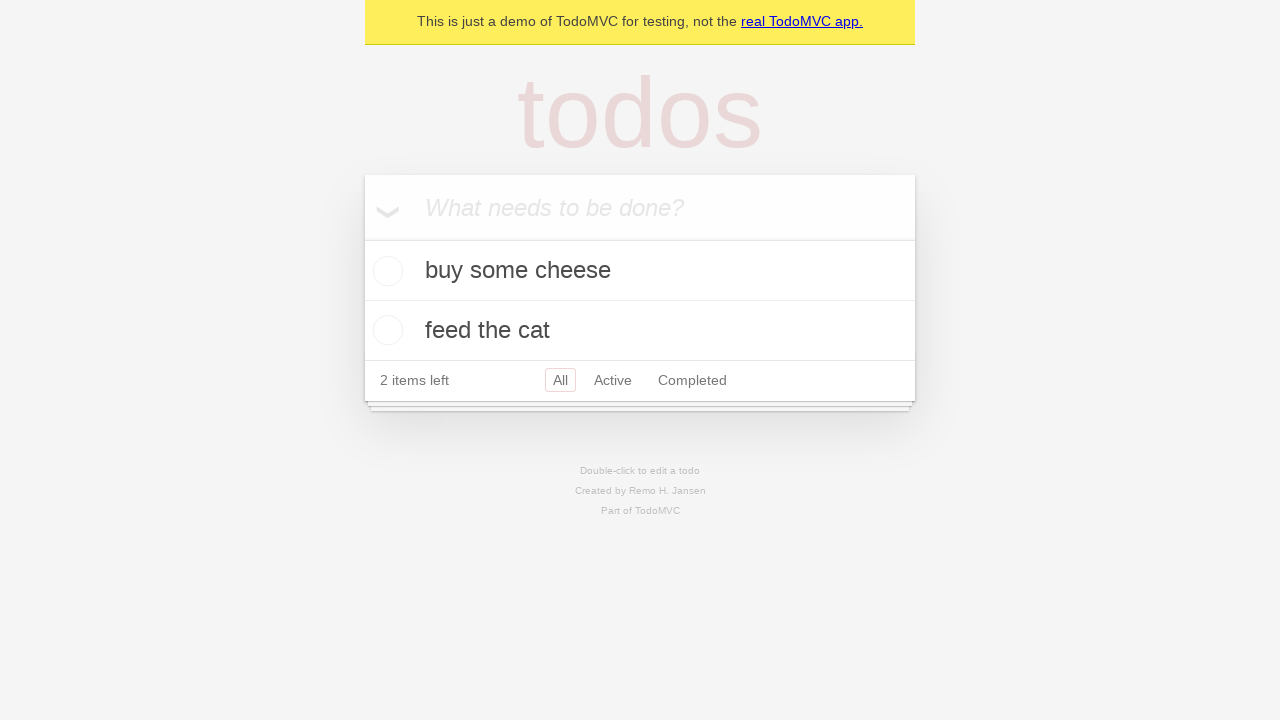

Filled todo input with 'book a doctors appointment' on internal:attr=[placeholder="What needs to be done?"i]
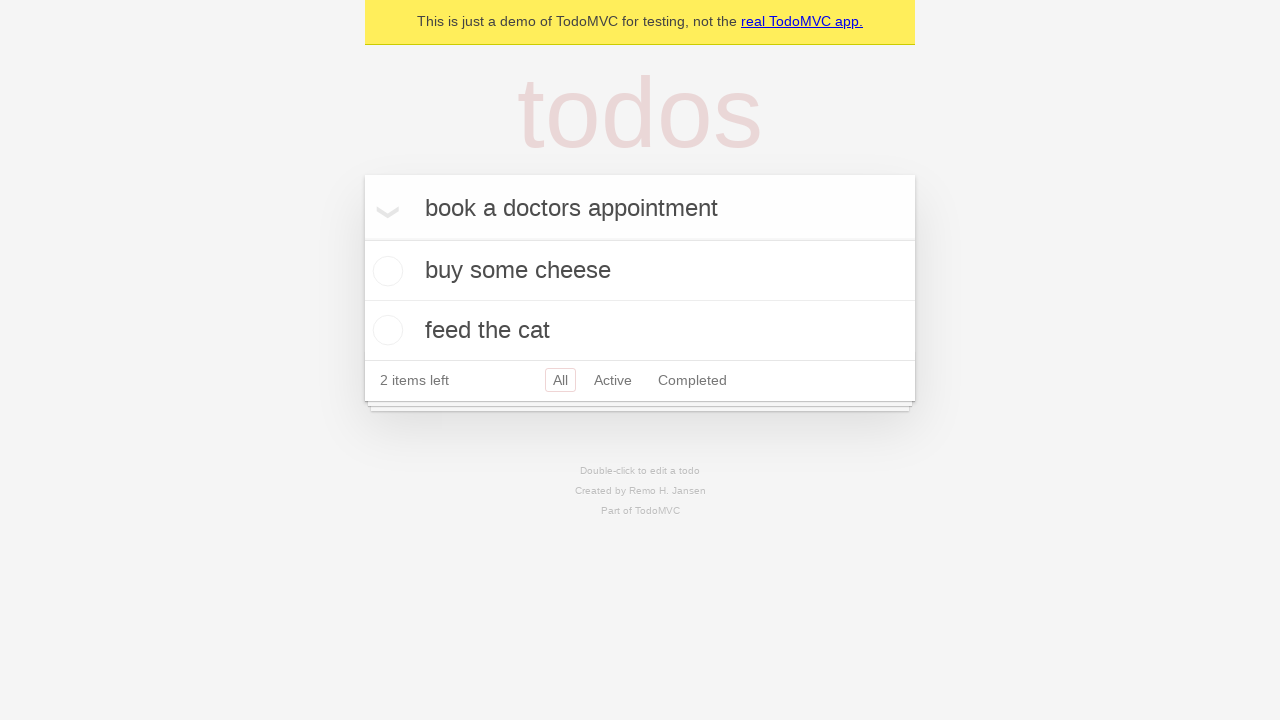

Pressed Enter to add third todo item on internal:attr=[placeholder="What needs to be done?"i]
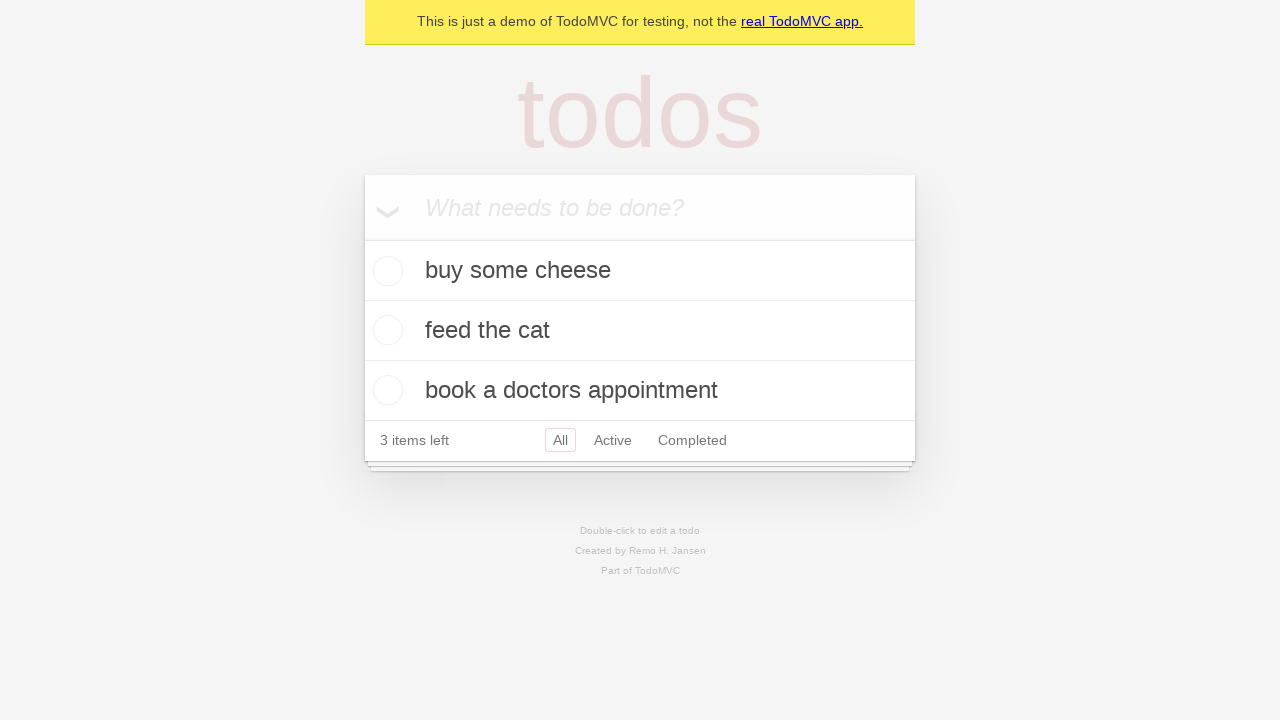

Clicked 'Mark all as complete' to toggle all items to completed at (362, 238) on internal:label="Mark all as complete"i
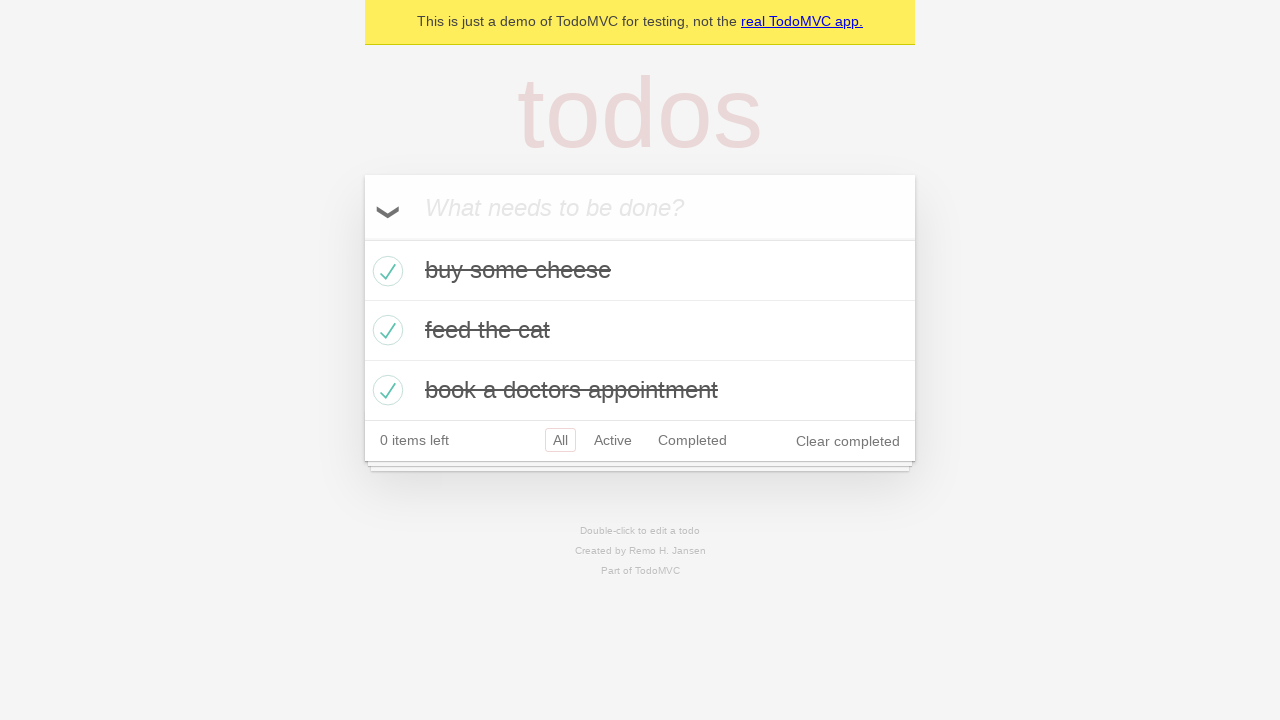

Unchecked 'Mark all as complete' to toggle all items back to uncompleted at (362, 238) on internal:label="Mark all as complete"i
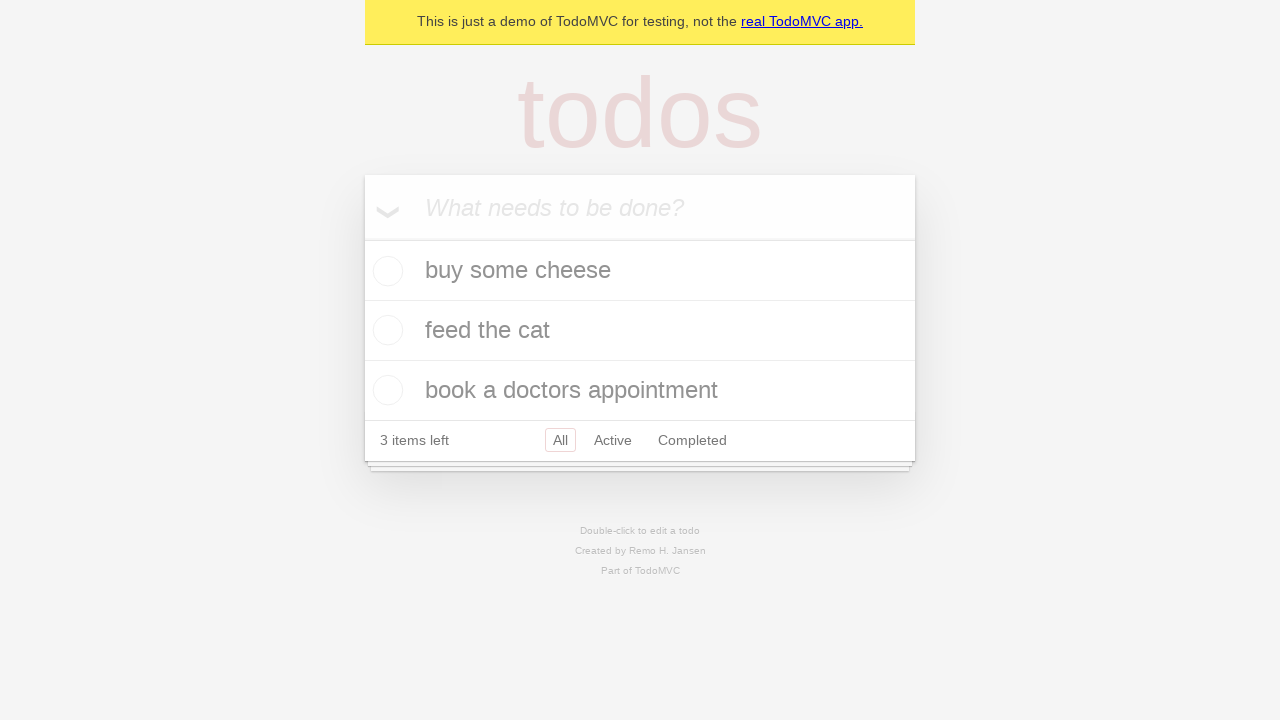

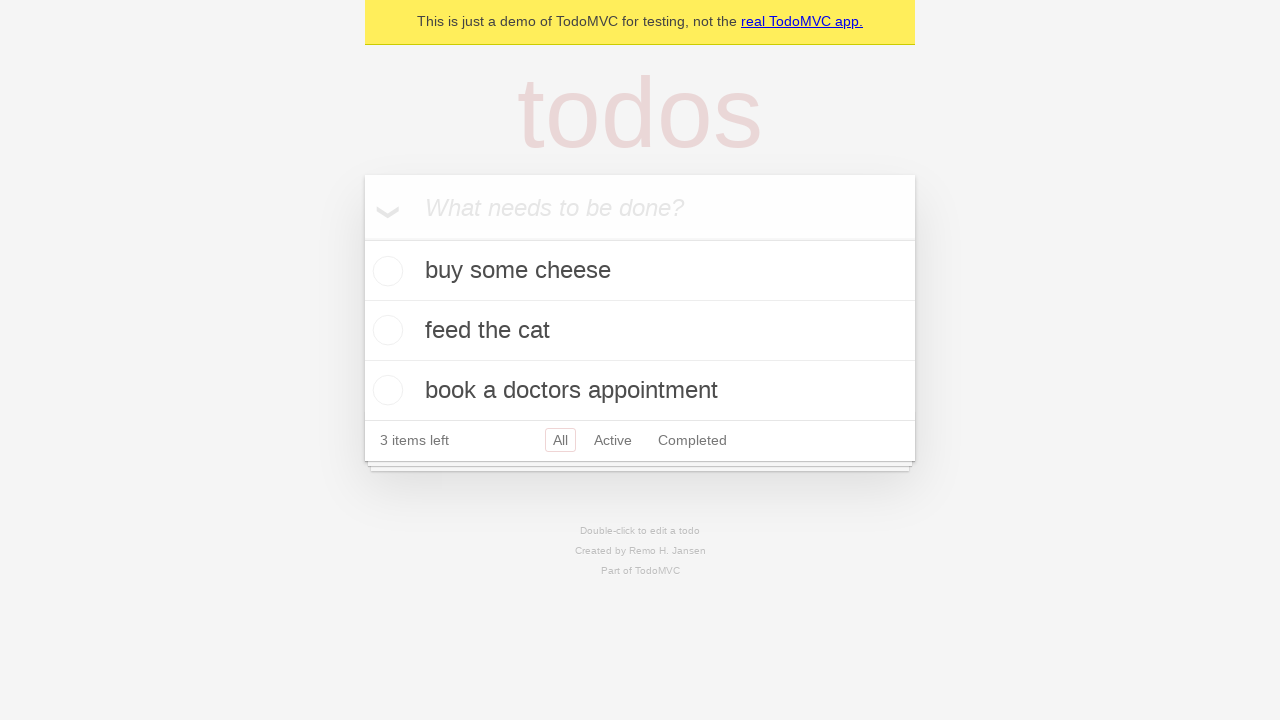